Tests adding a Samsung Galaxy S6 item to the cart by opening it in a new tab, clicking add to cart, accepting the confirmation alert, and verifying the item appears in the cart.

Starting URL: https://www.demoblaze.com/index.html

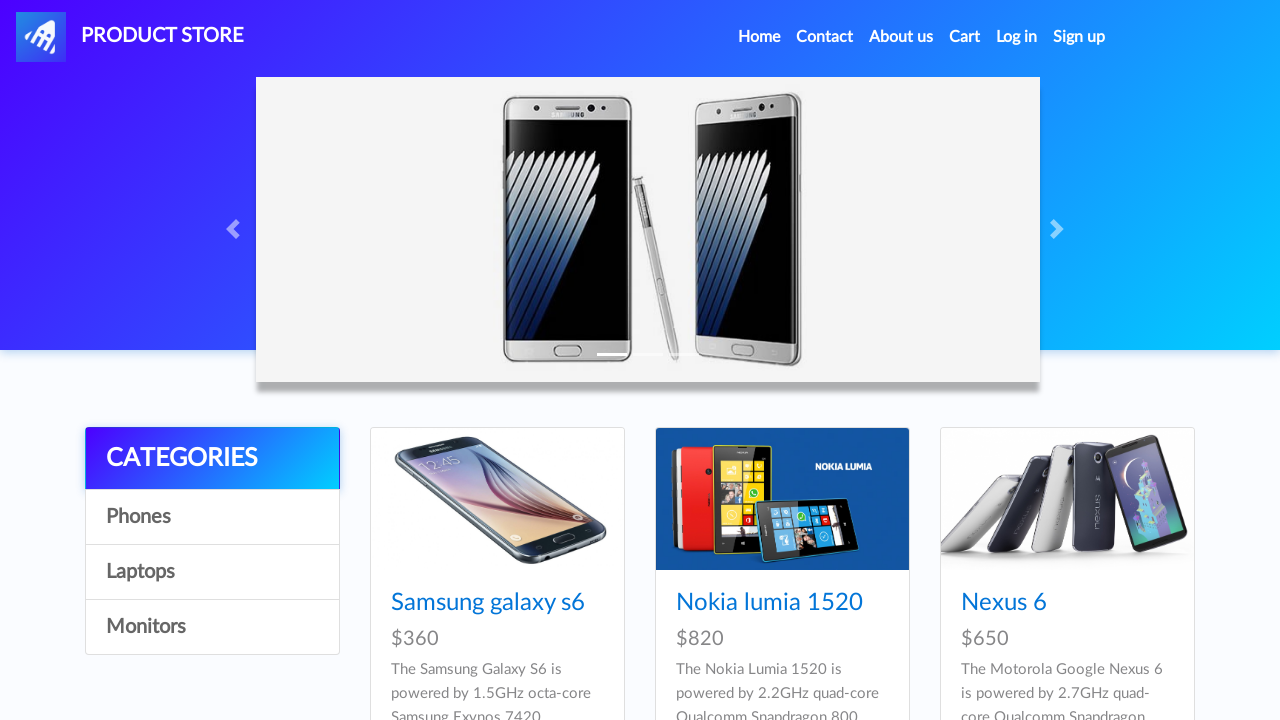

Opened Samsung Galaxy S6 item in new tab using Ctrl+Click at (488, 603) on //a[contains(text(), "Samsung galaxy s6")]
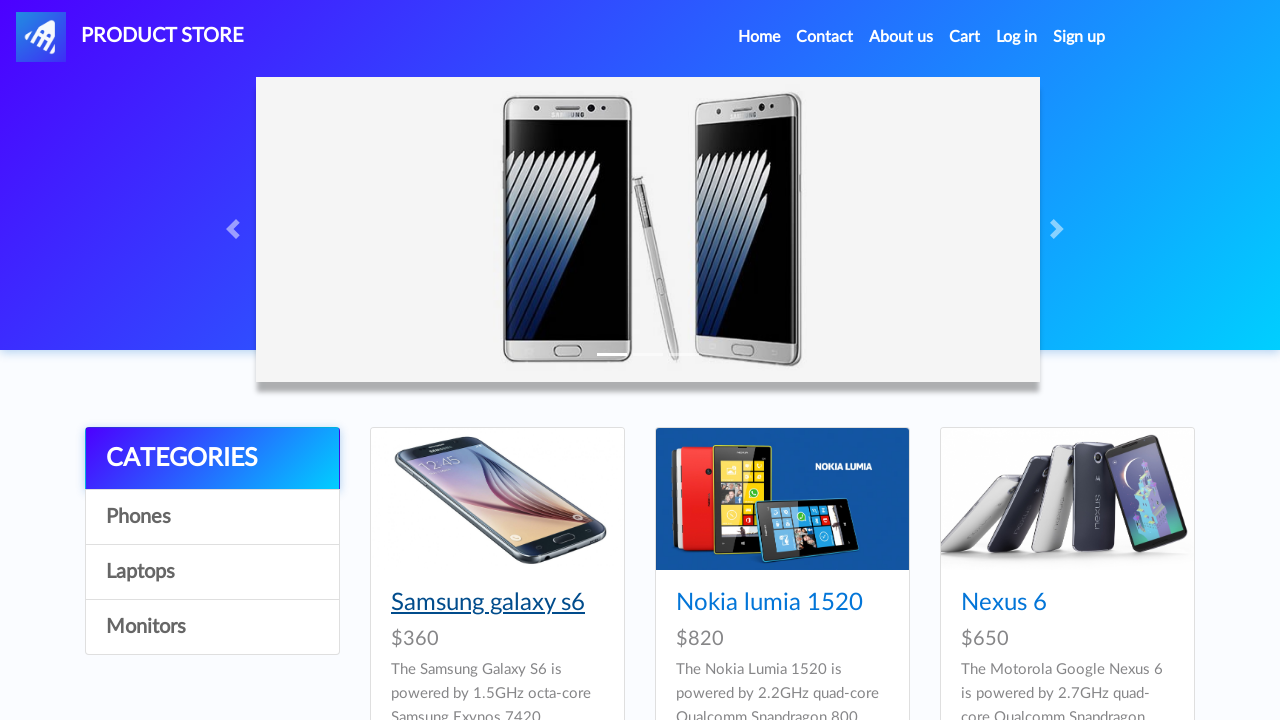

Switched to new tab and waited for page to load
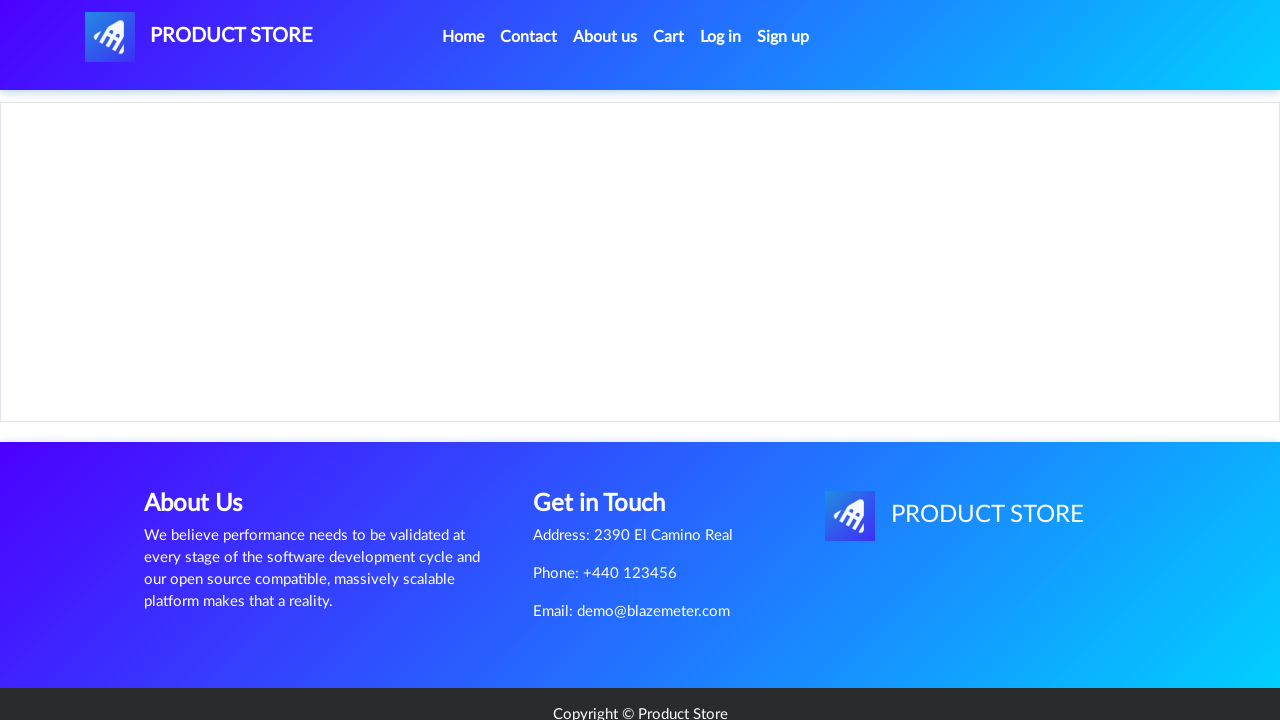

Set up dialog handler to accept confirmation alerts
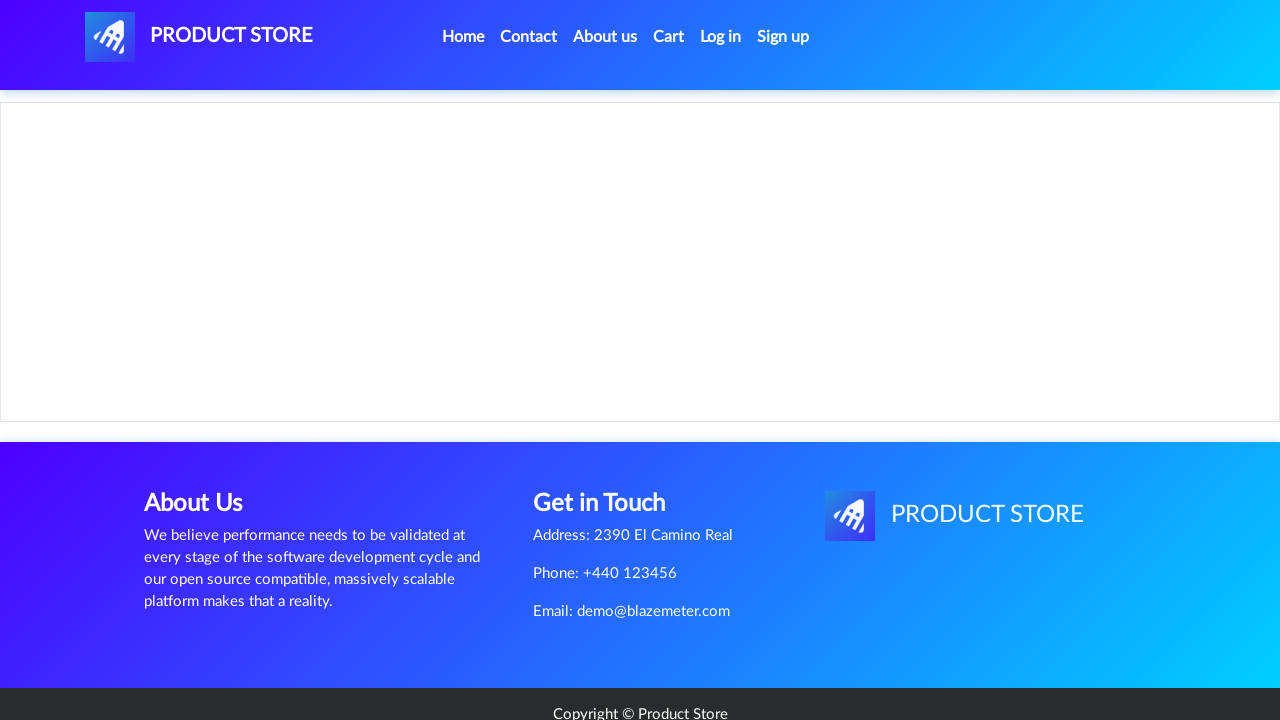

Clicked 'Add to cart' button at (610, 440) on xpath=//a[contains(text(), "Add to cart")]
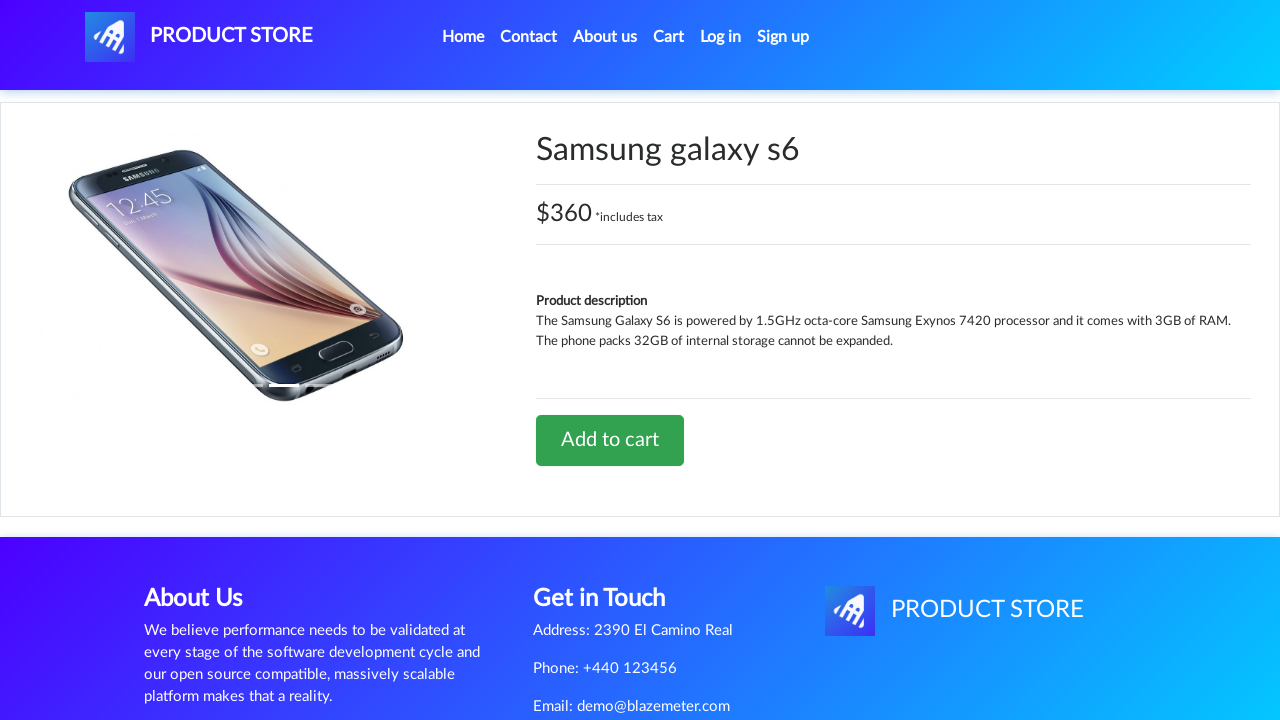

Waited for confirmation alert to be handled (2000ms)
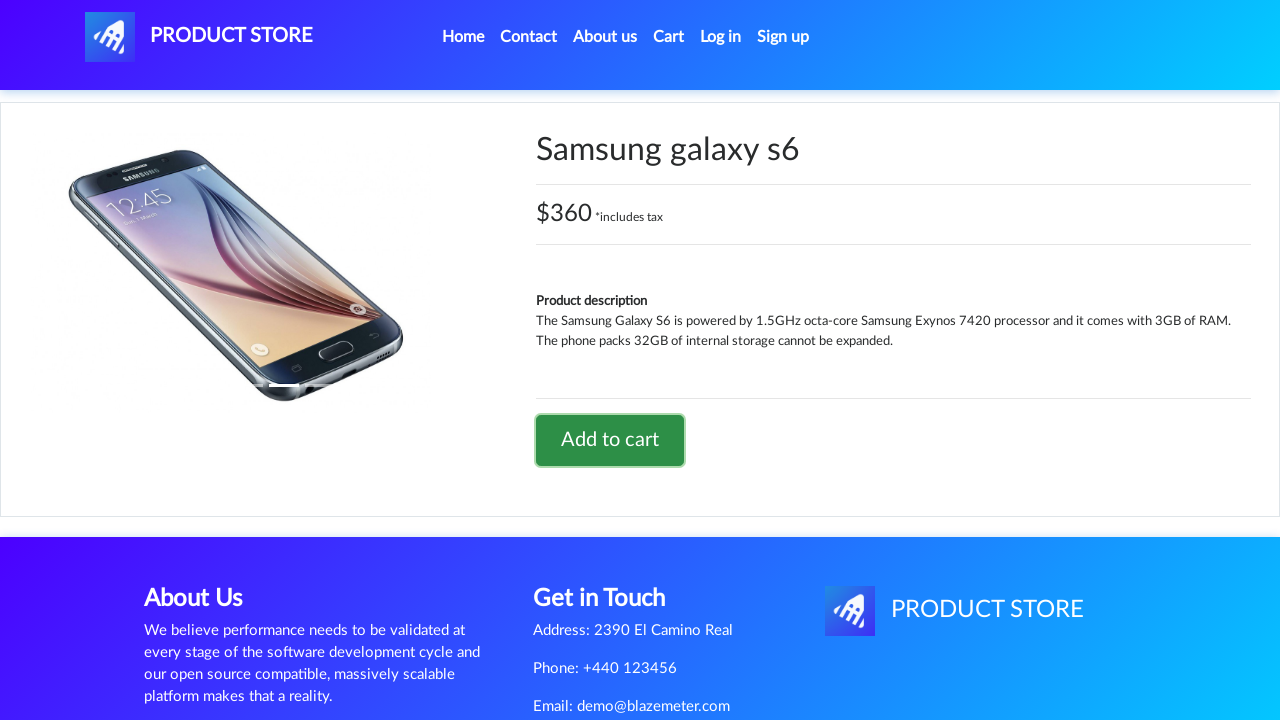

Closed the product tab
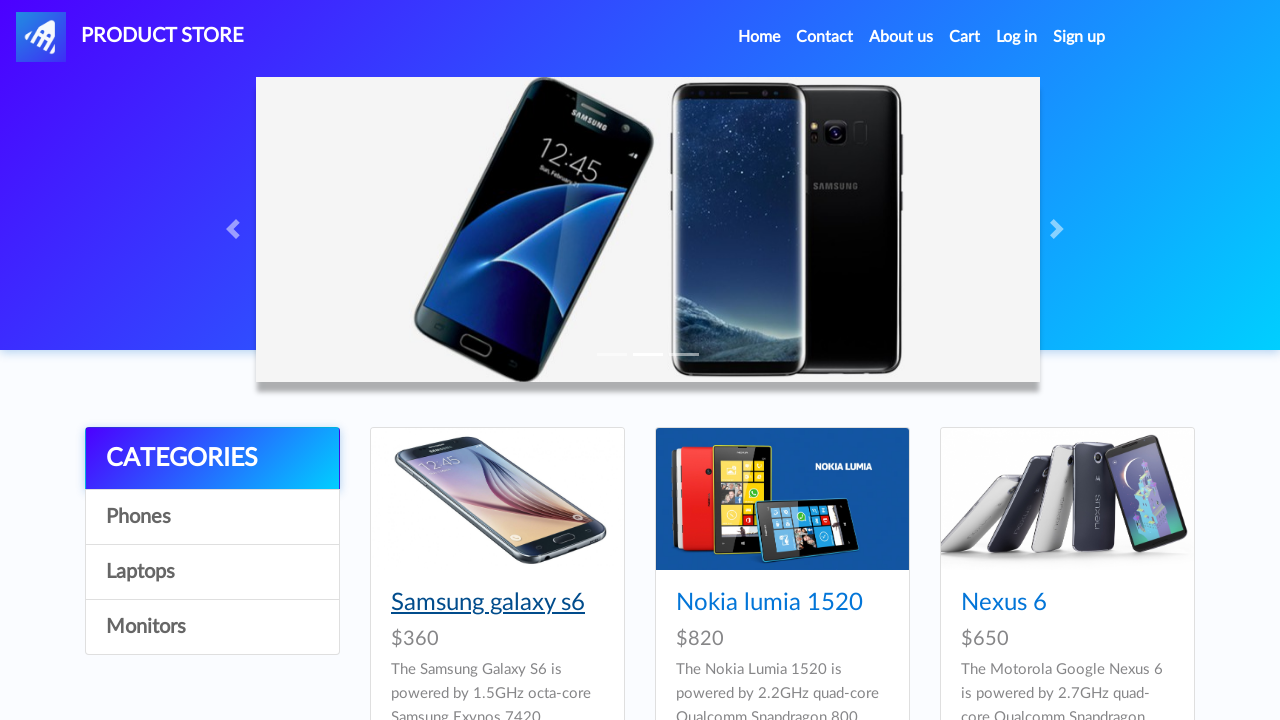

Clicked on Cart link at (965, 37) on a#cartur
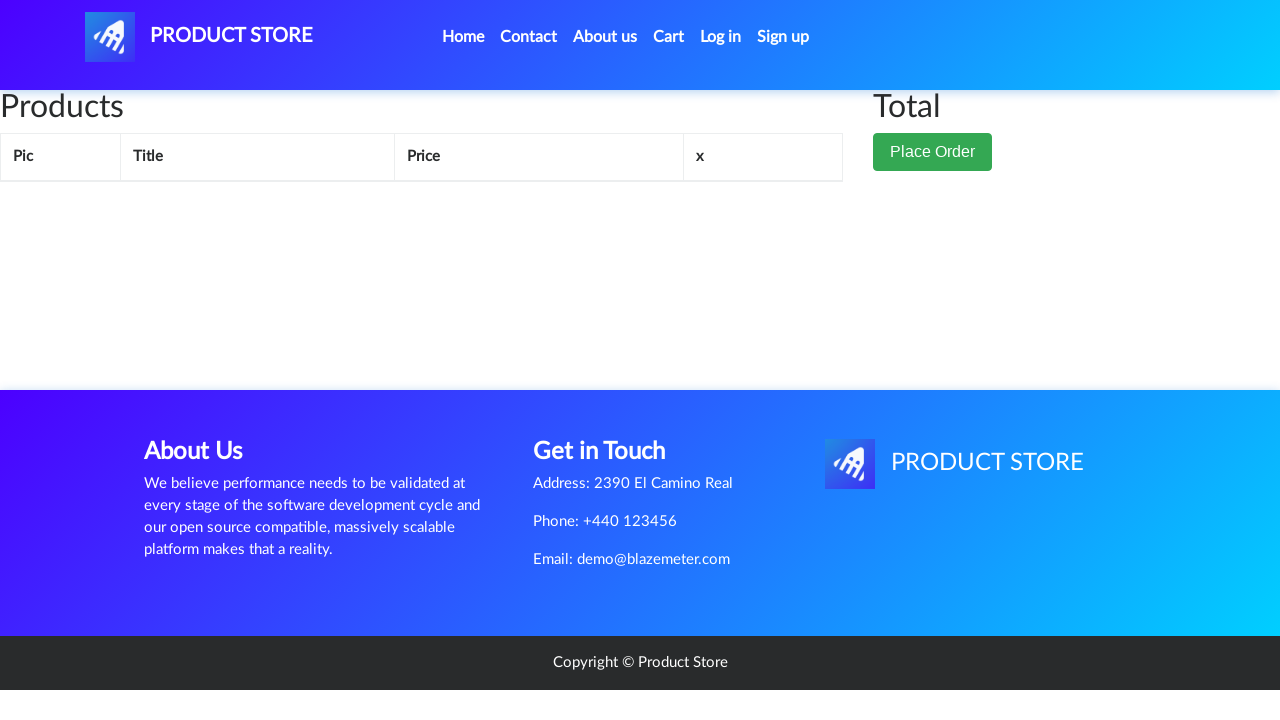

Verified Samsung Galaxy S6 item appears in cart
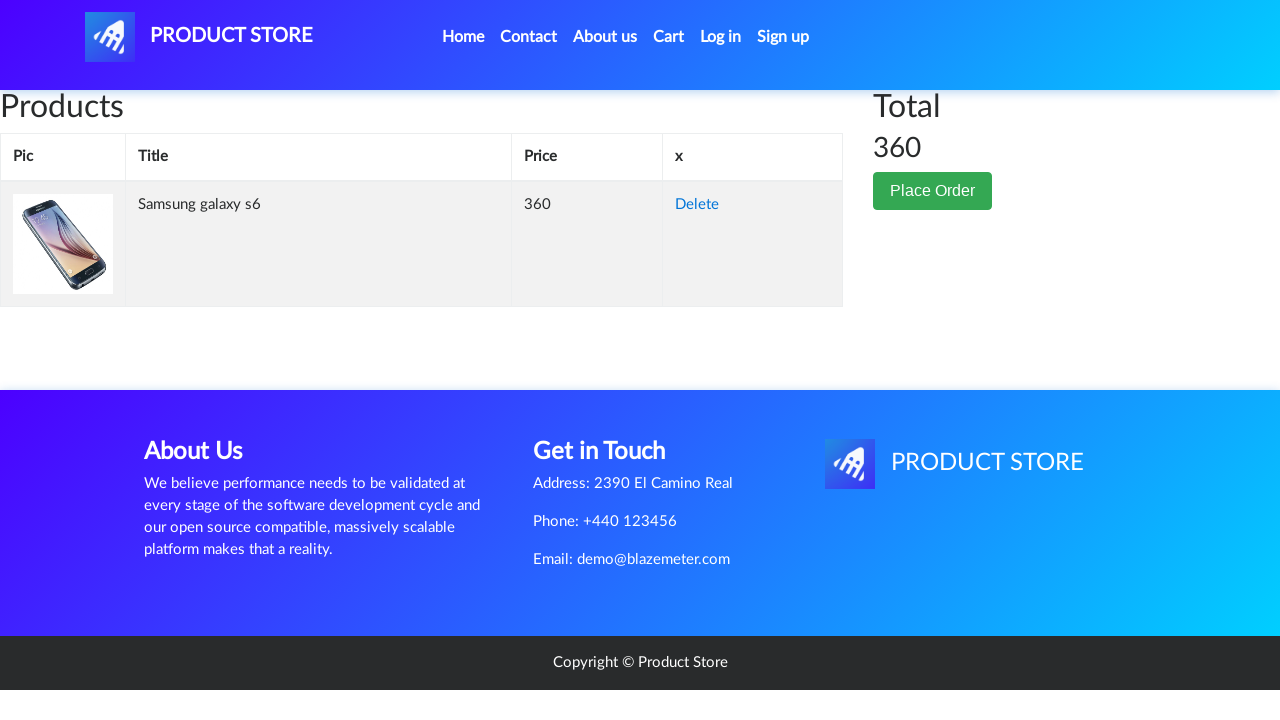

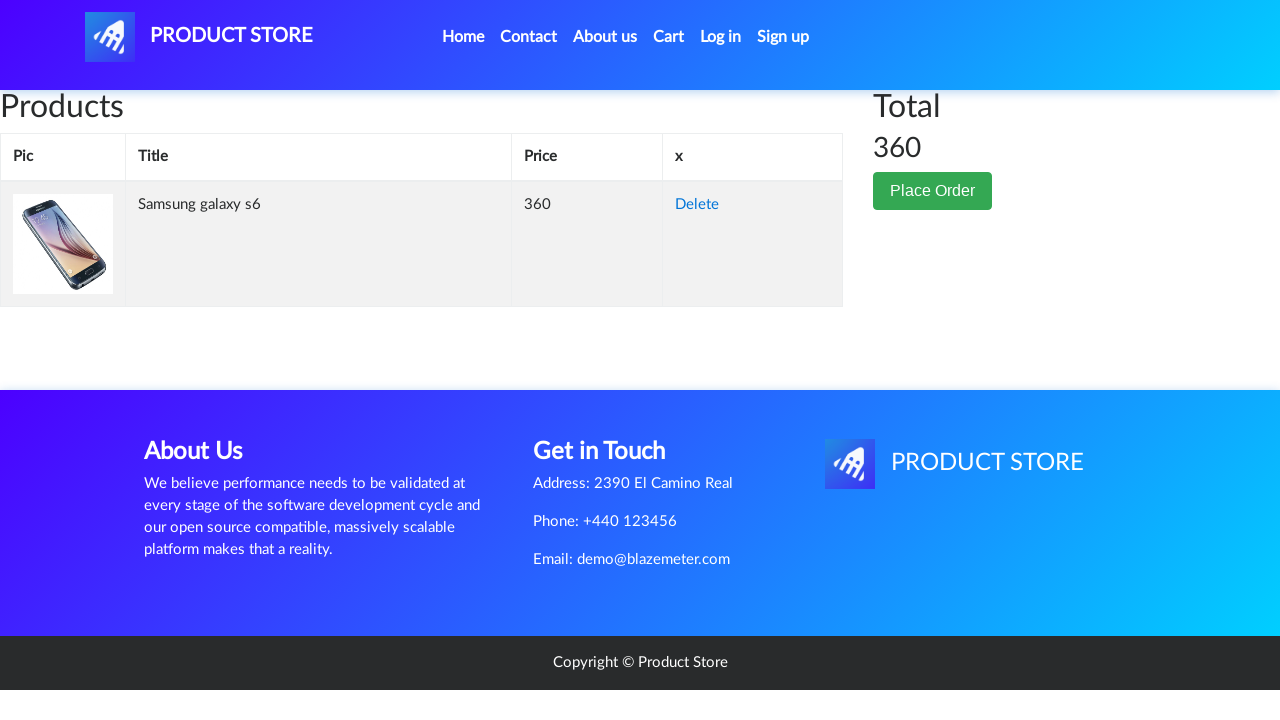